Navigates to a blog page and clicks a link to open a popup window

Starting URL: http://omayo.blogspot.com/

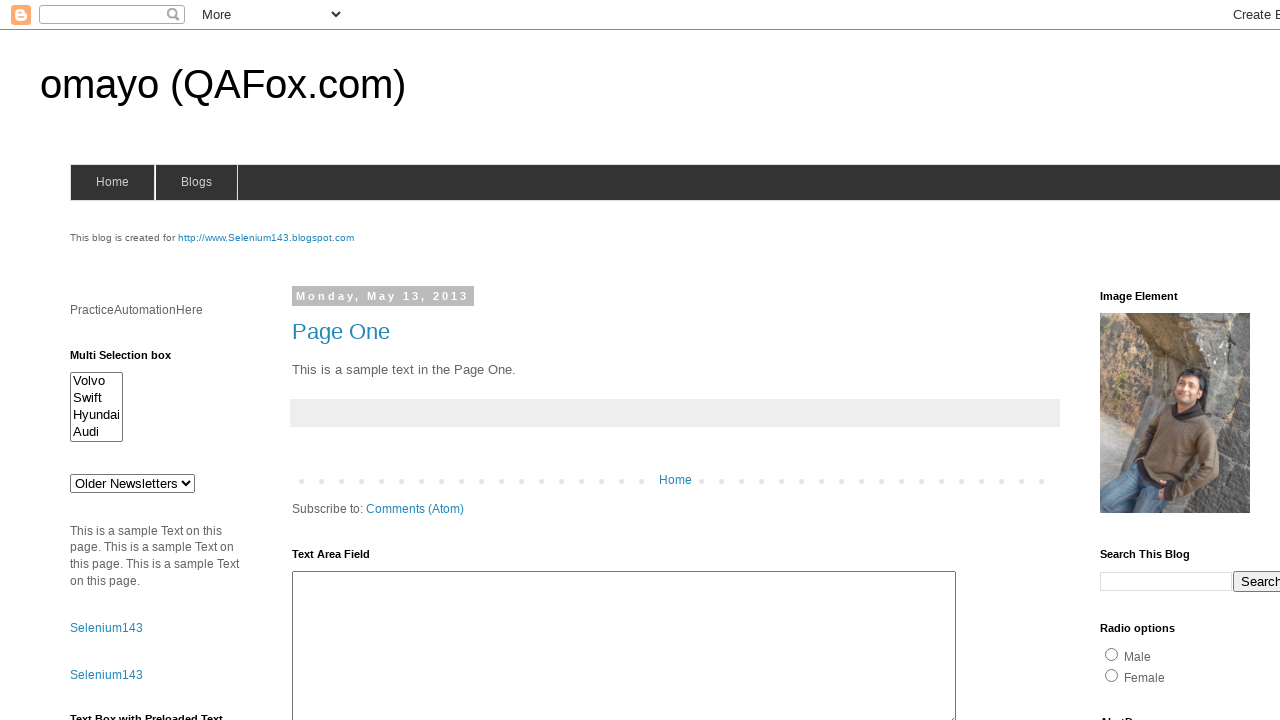

Clicked 'Open a popup window' link on blog page at (132, 360) on xpath=//a[.='Open a popup window']
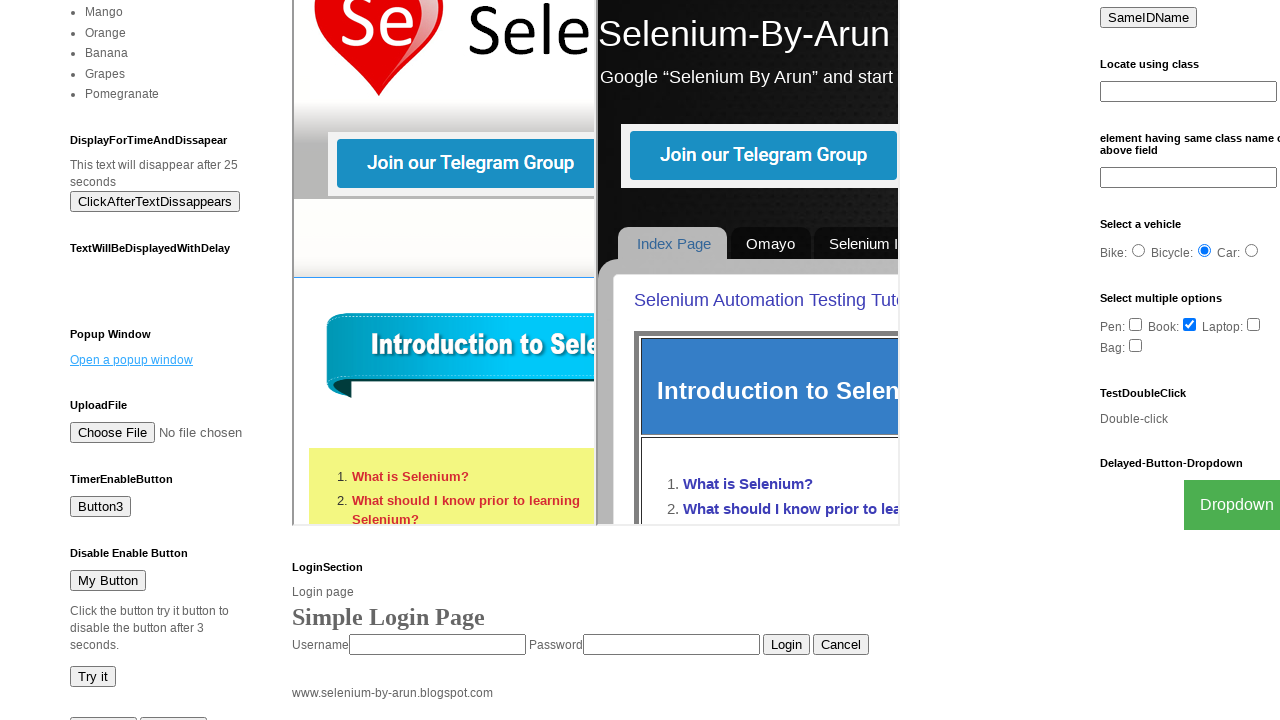

Waited 1 second for popup window to open
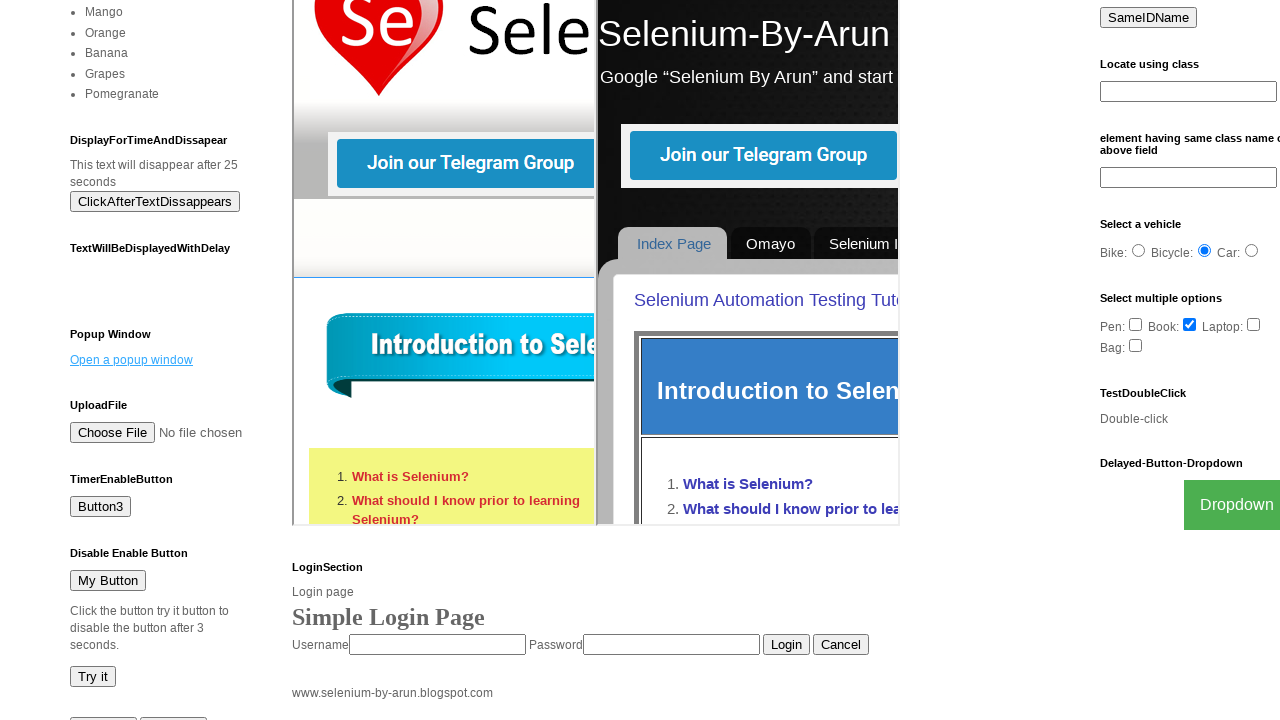

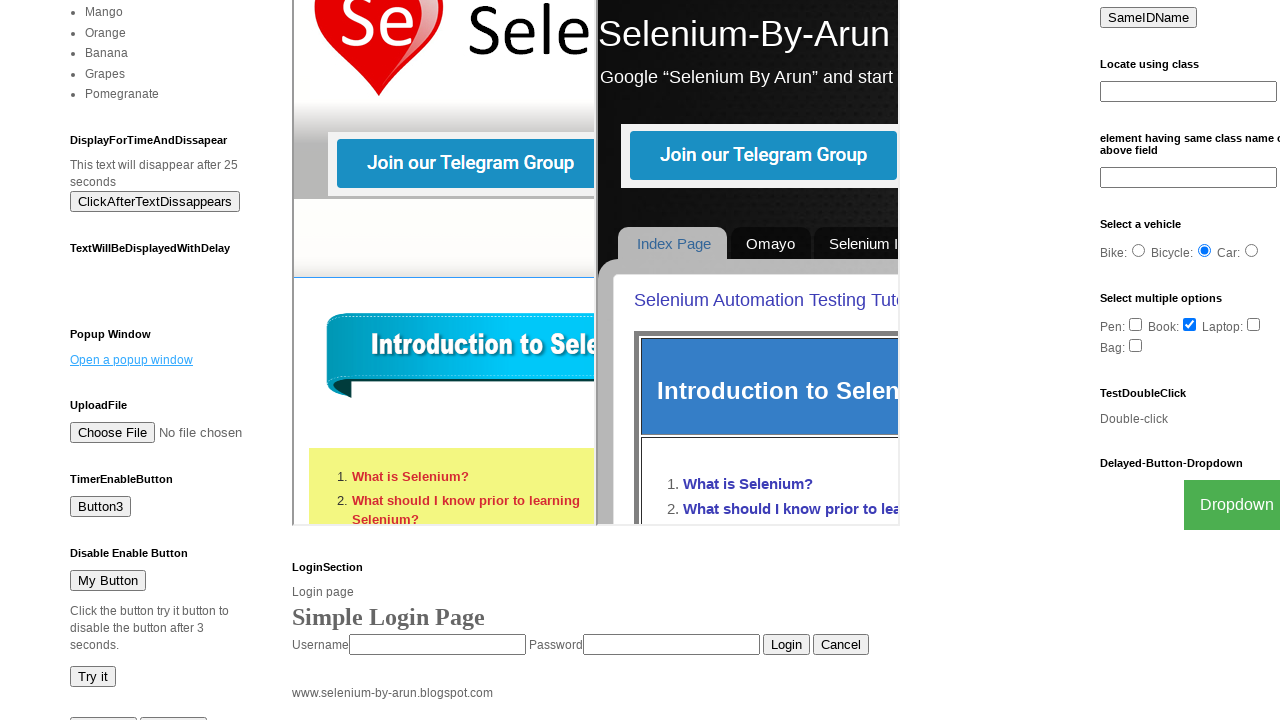